Tests handling a simple JavaScript alert by clicking a button that triggers an alert and then accepting it

Starting URL: https://demoqa.com/alerts

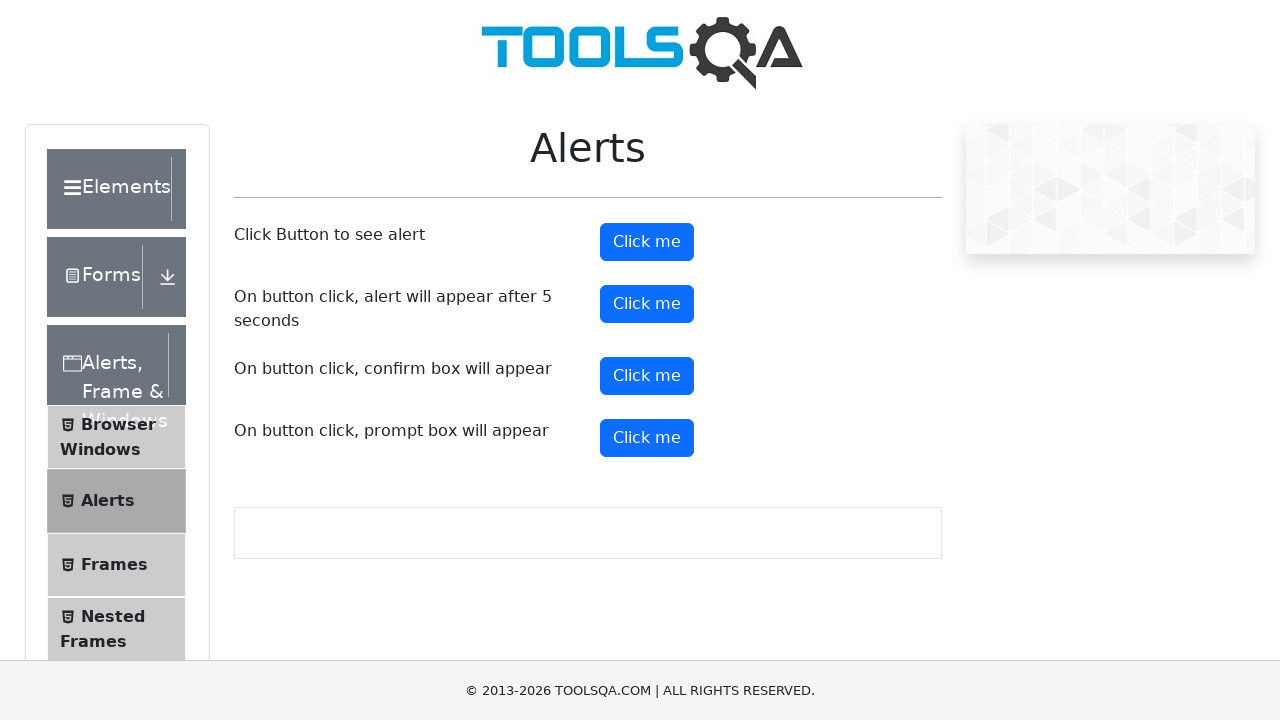

Clicked button to trigger simple alert at (647, 242) on #alertButton
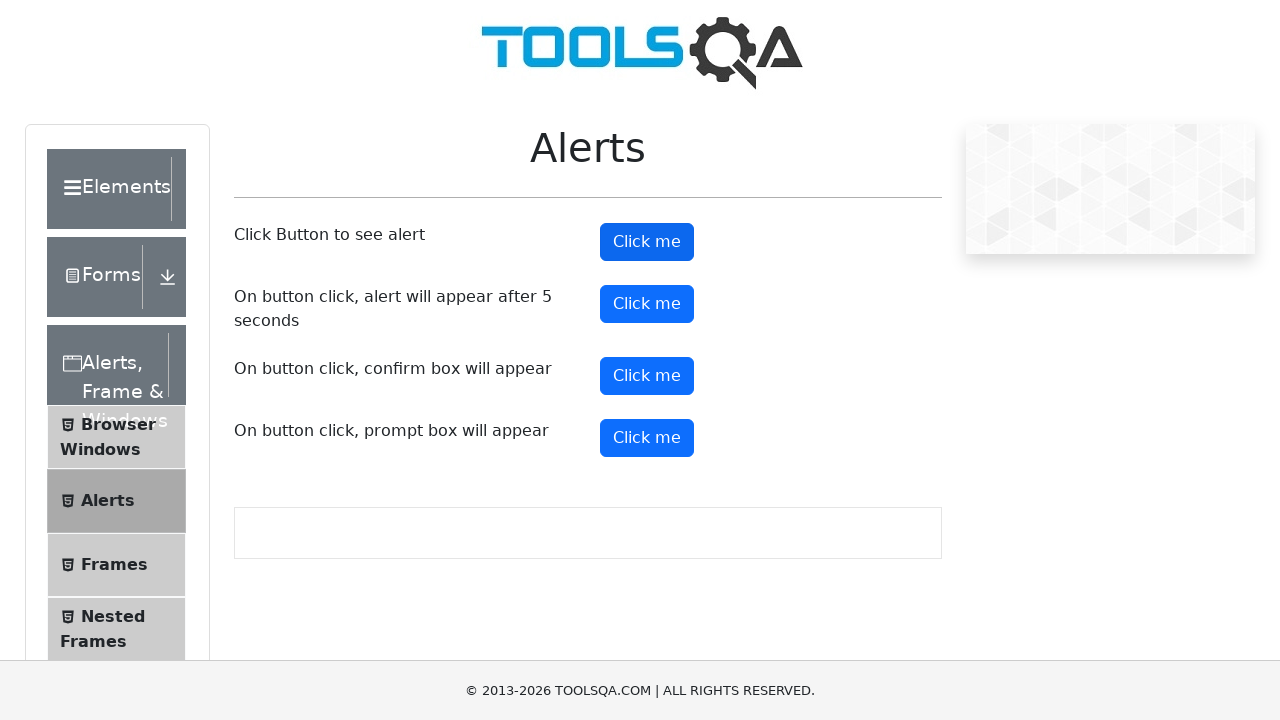

Set up dialog handler to accept alerts
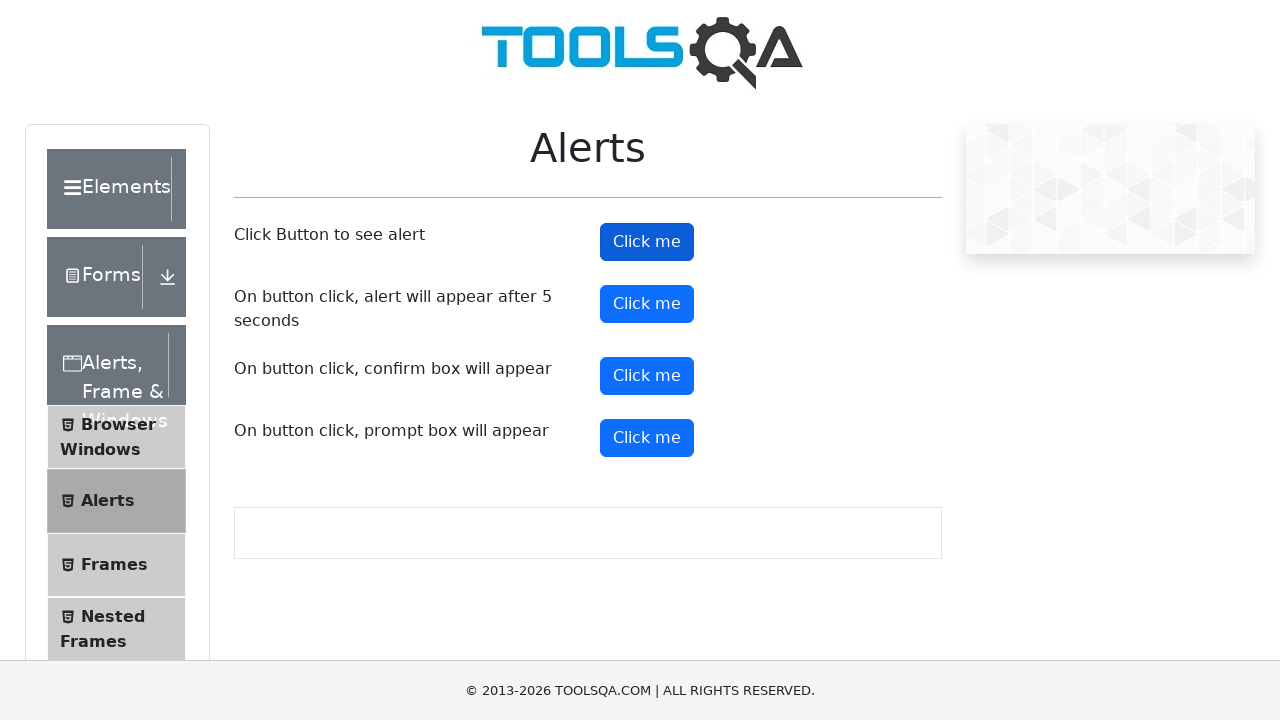

Registered one-time dialog handler
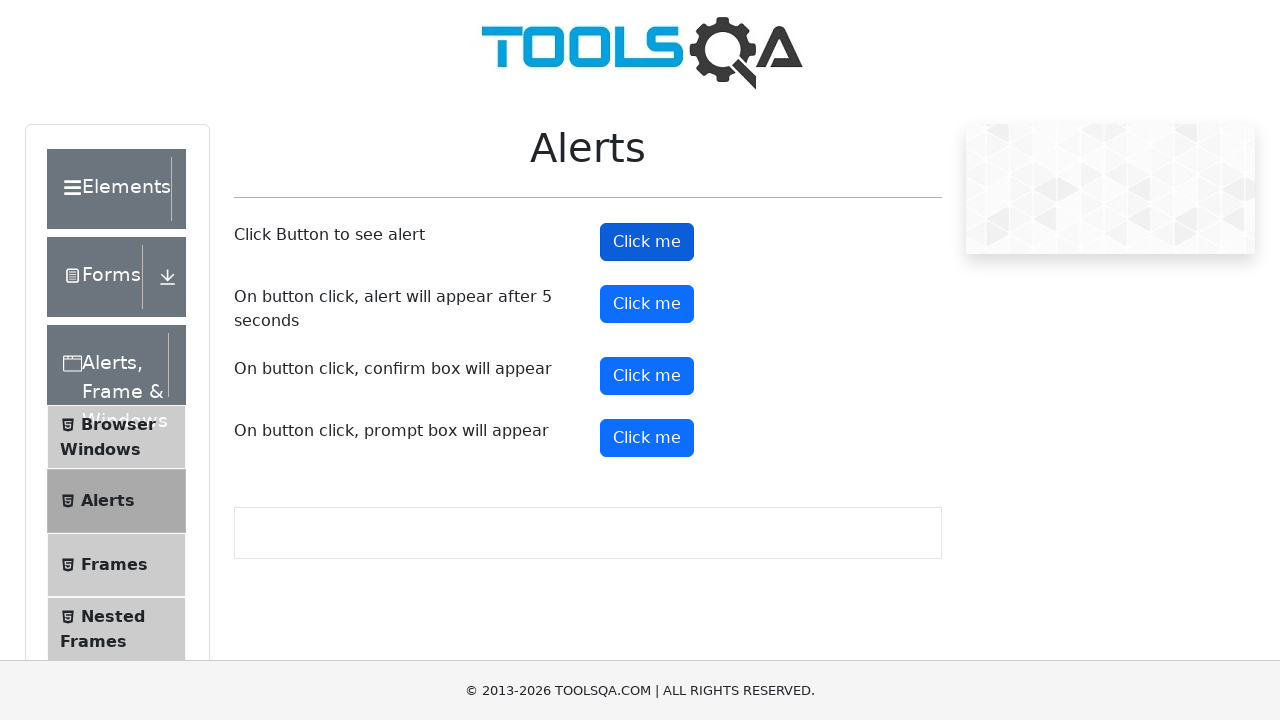

Clicked button to trigger alert and accepted it at (647, 242) on #alertButton
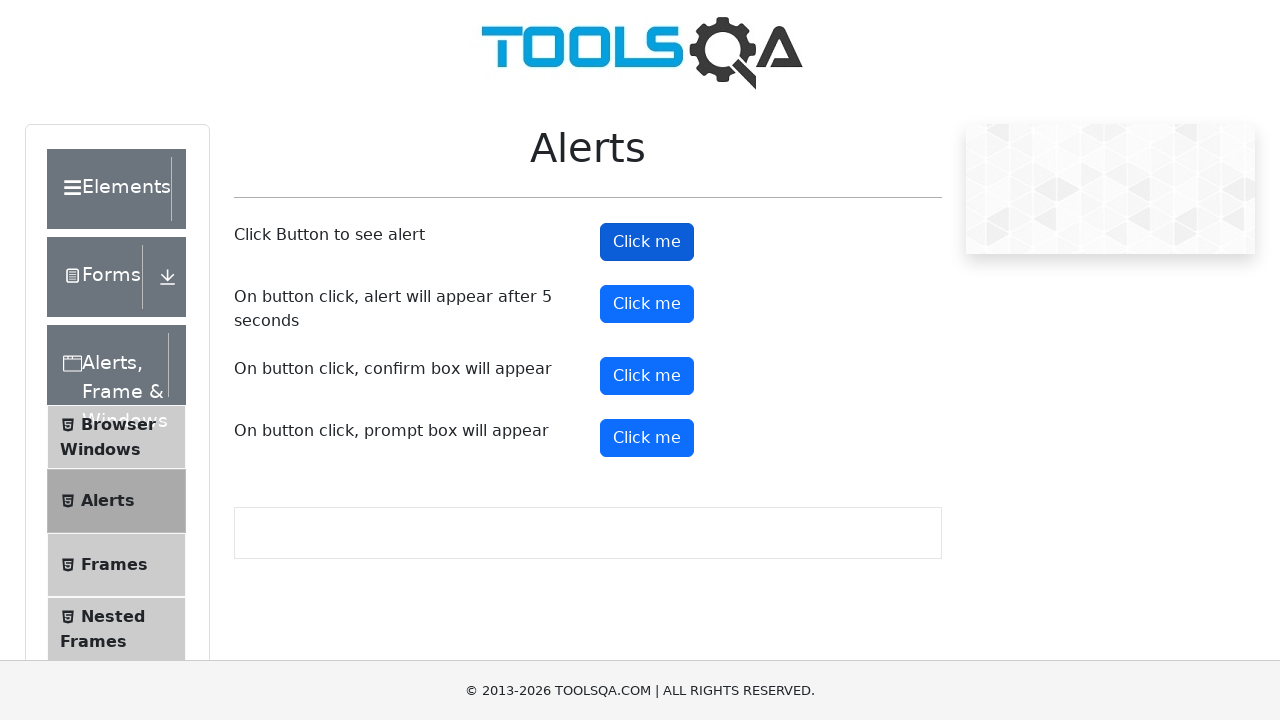

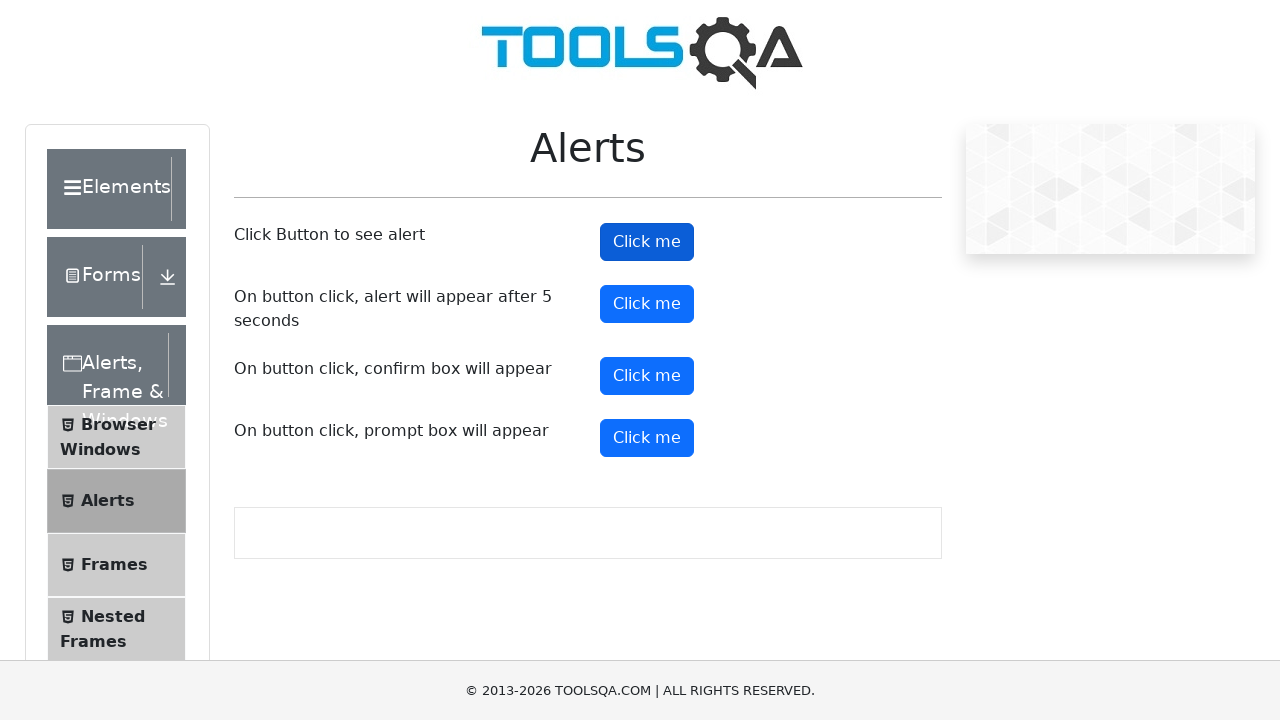